Opens the Angular practice page and creates a new browser tab, demonstrating multi-window/tab handling capabilities

Starting URL: https://rahulshettyacademy.com/angularpractice/

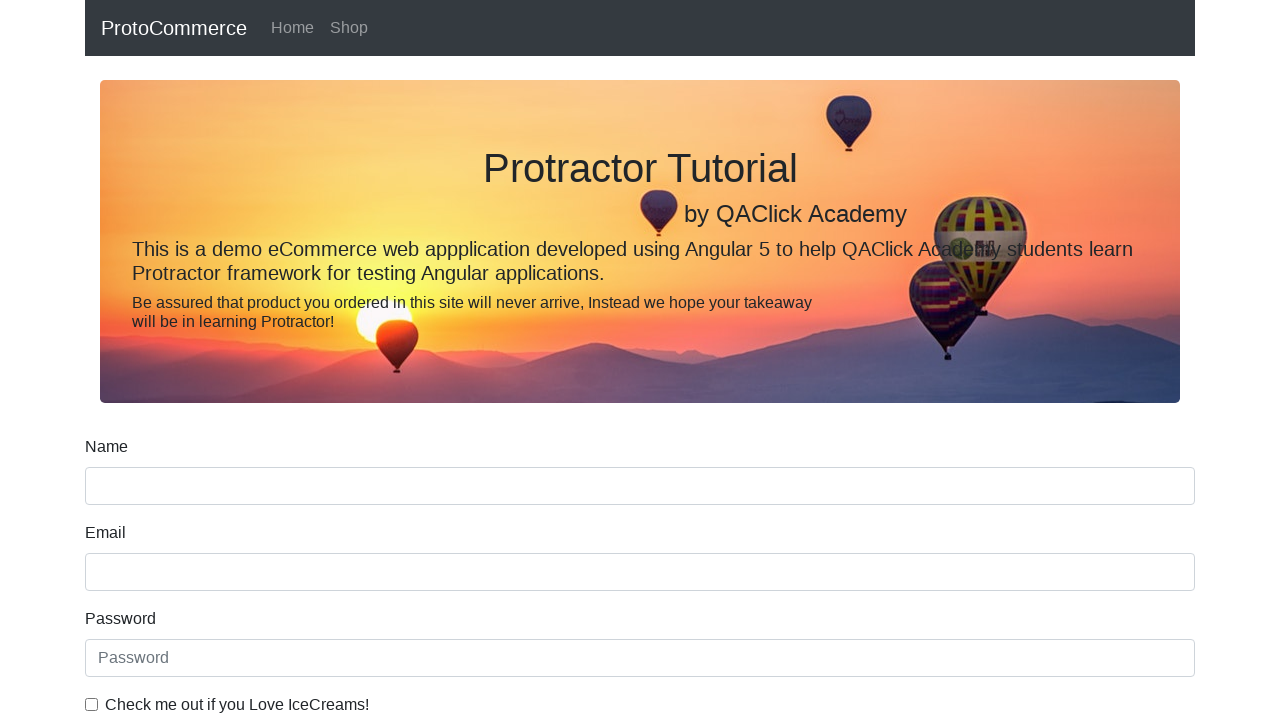

Opened a new browser tab
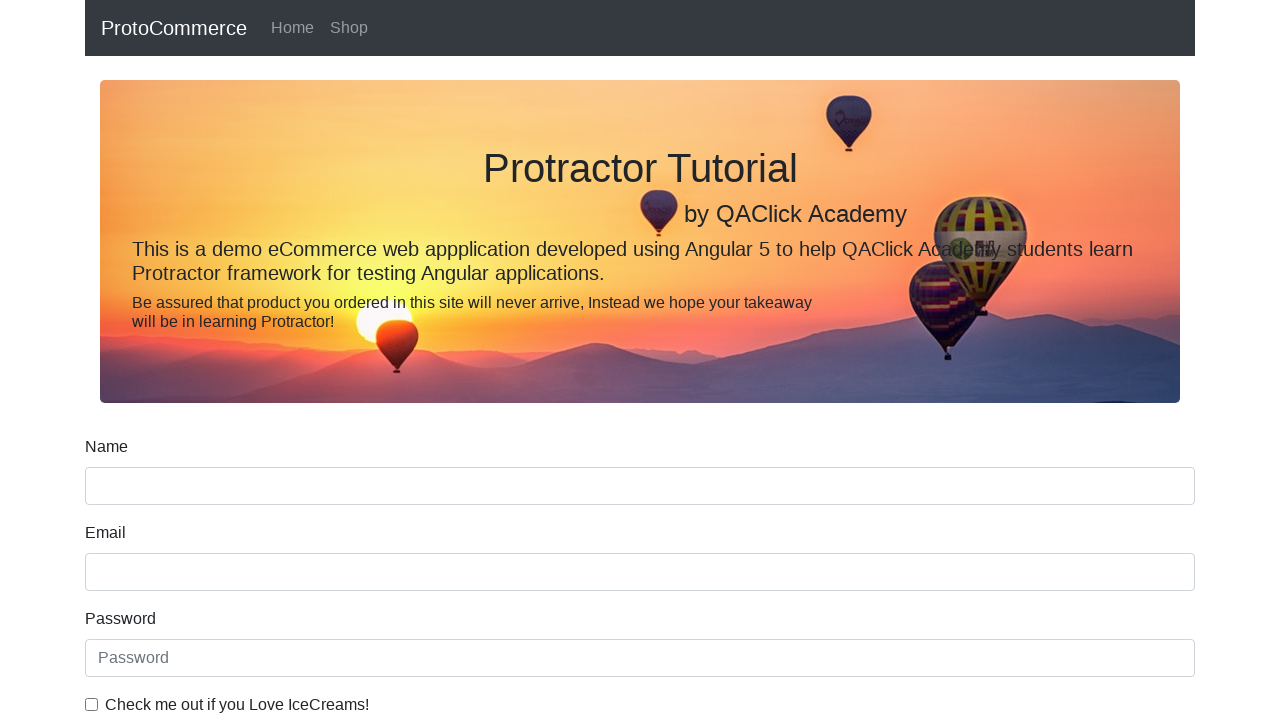

Navigated new tab to https://rahulshettyacademy.com/
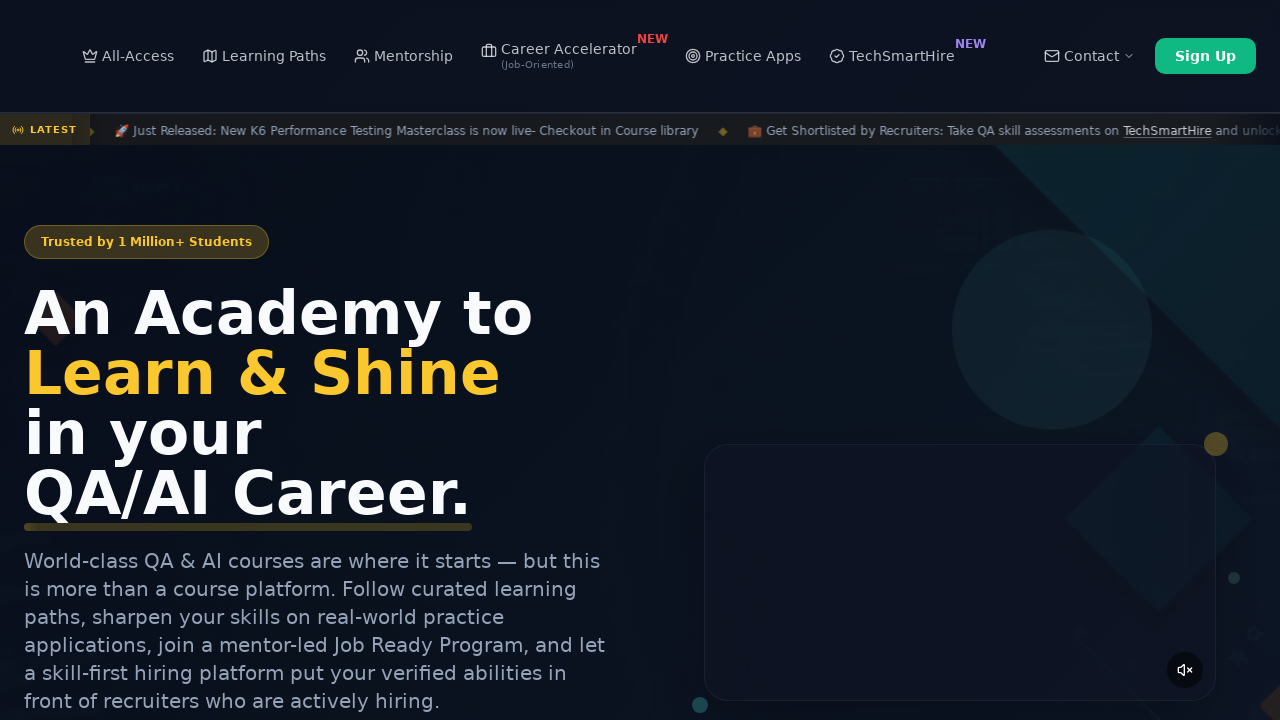

Retrieved all pages in context - total 2 pages
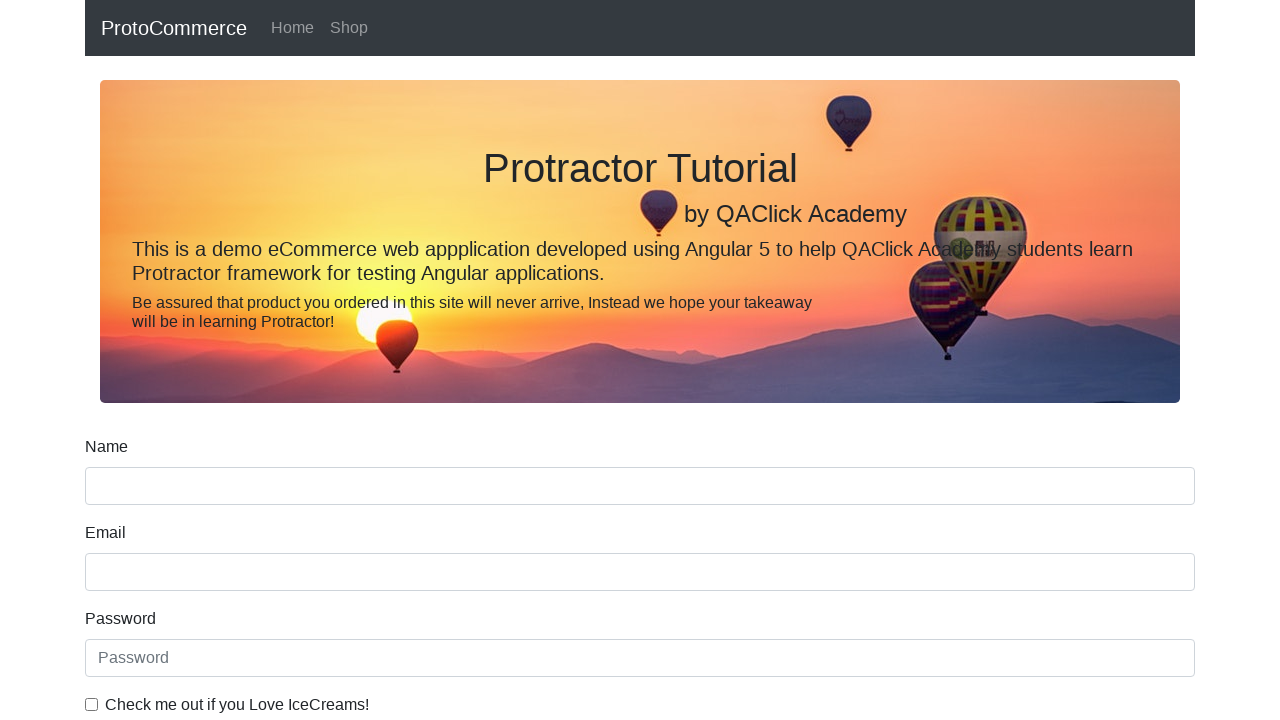

Brought original page to front
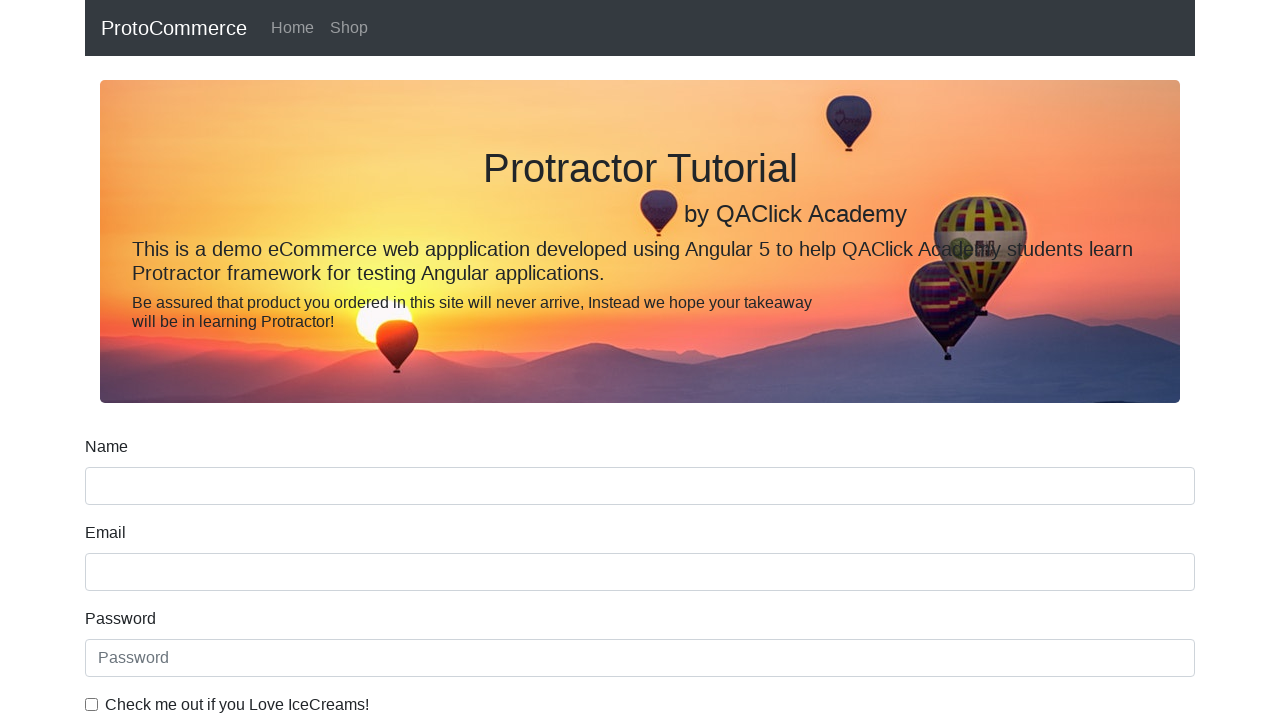

Verified original page body element is accessible
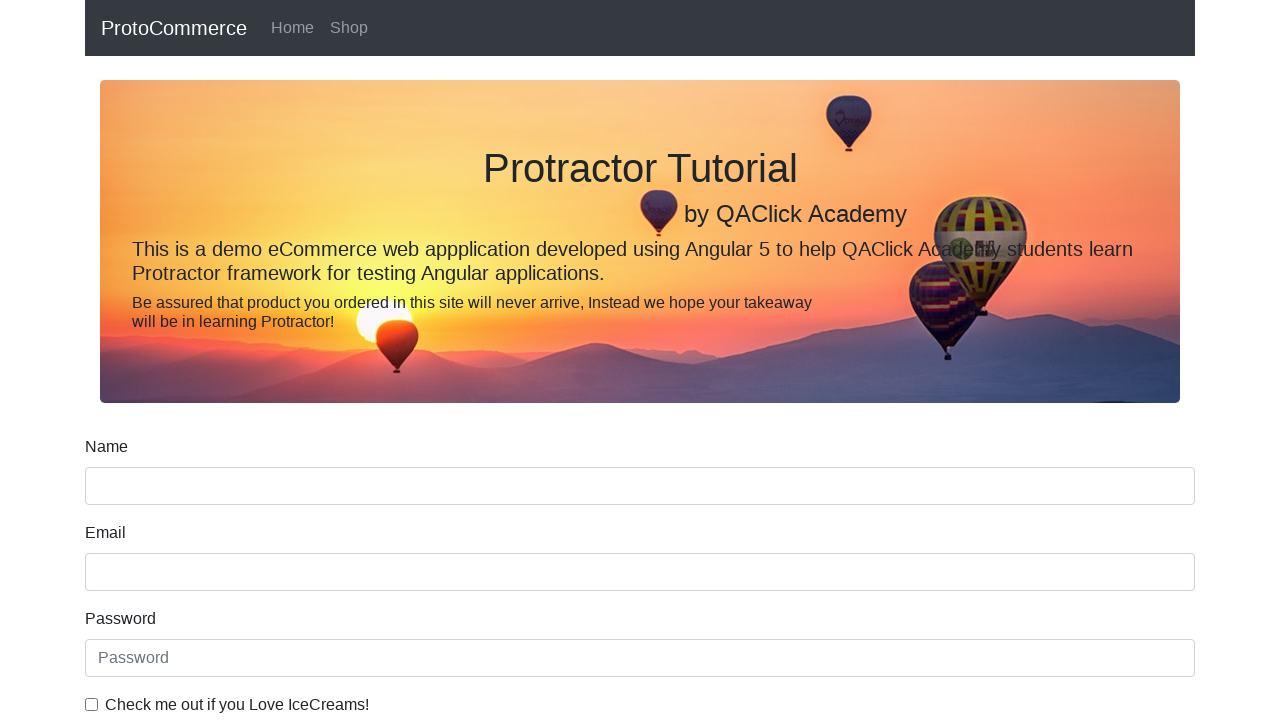

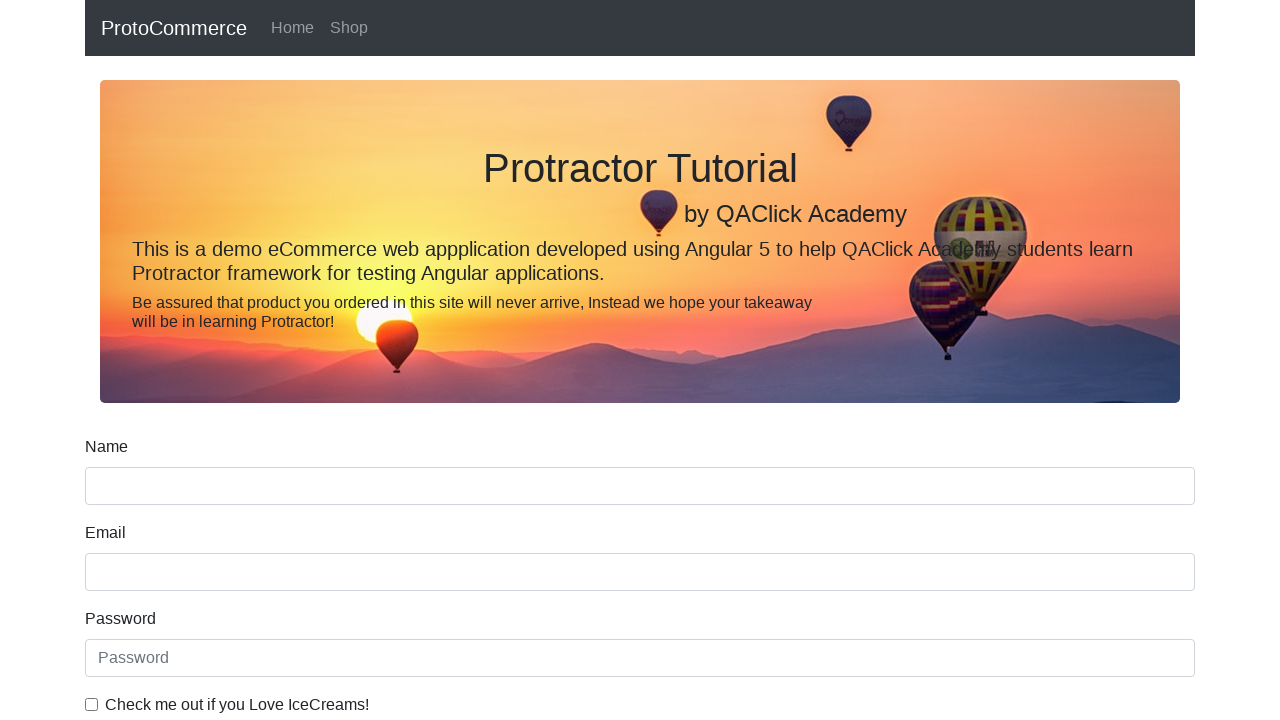